Tests window handling functionality by opening a new window through a link, switching between parent and child windows, and verifying content in both windows

Starting URL: http://the-internet.herokuapp.com/

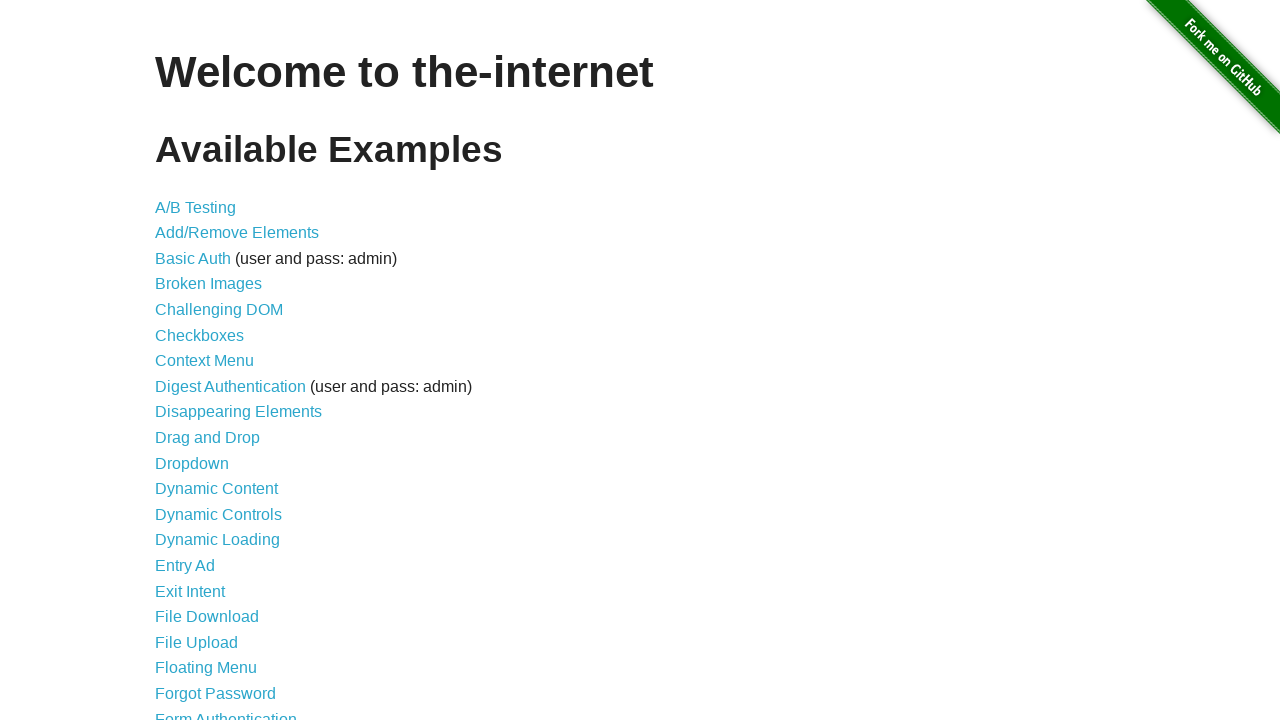

Clicked on 'Multiple Windows' link at (218, 369) on text=Multiple Windows
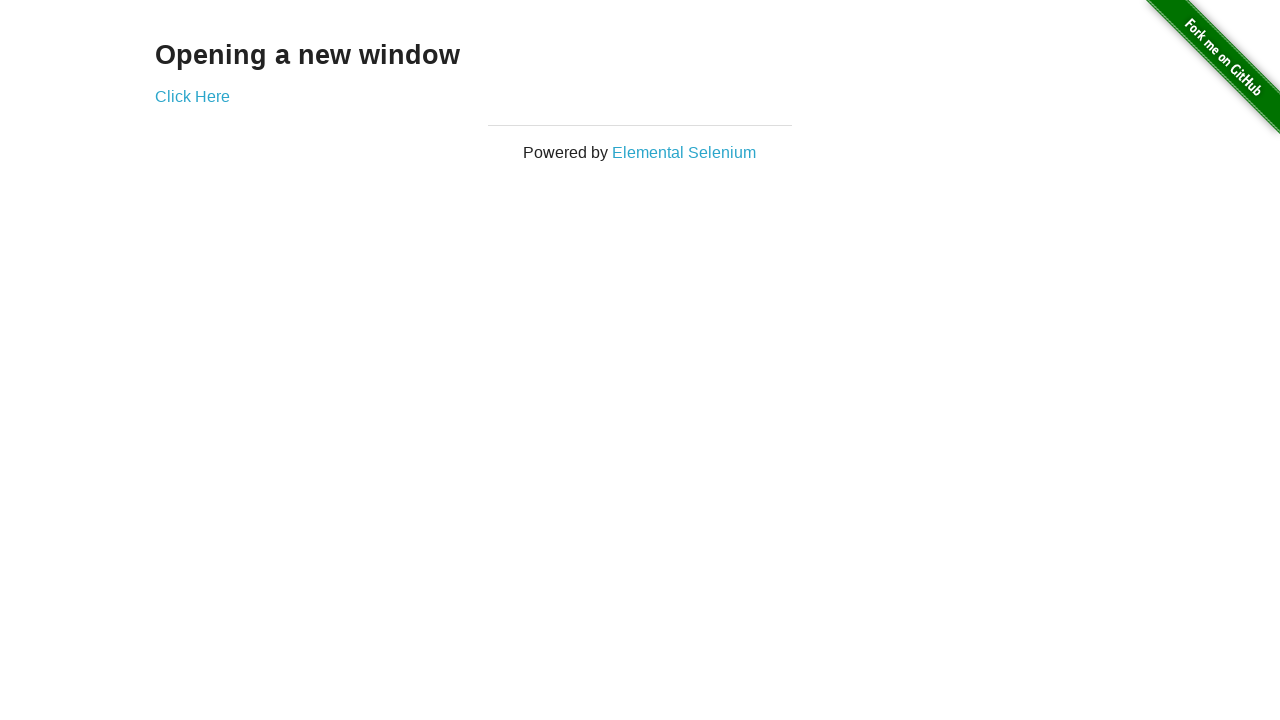

Clicked link that opens new window at (192, 96) on a[href*='windows']
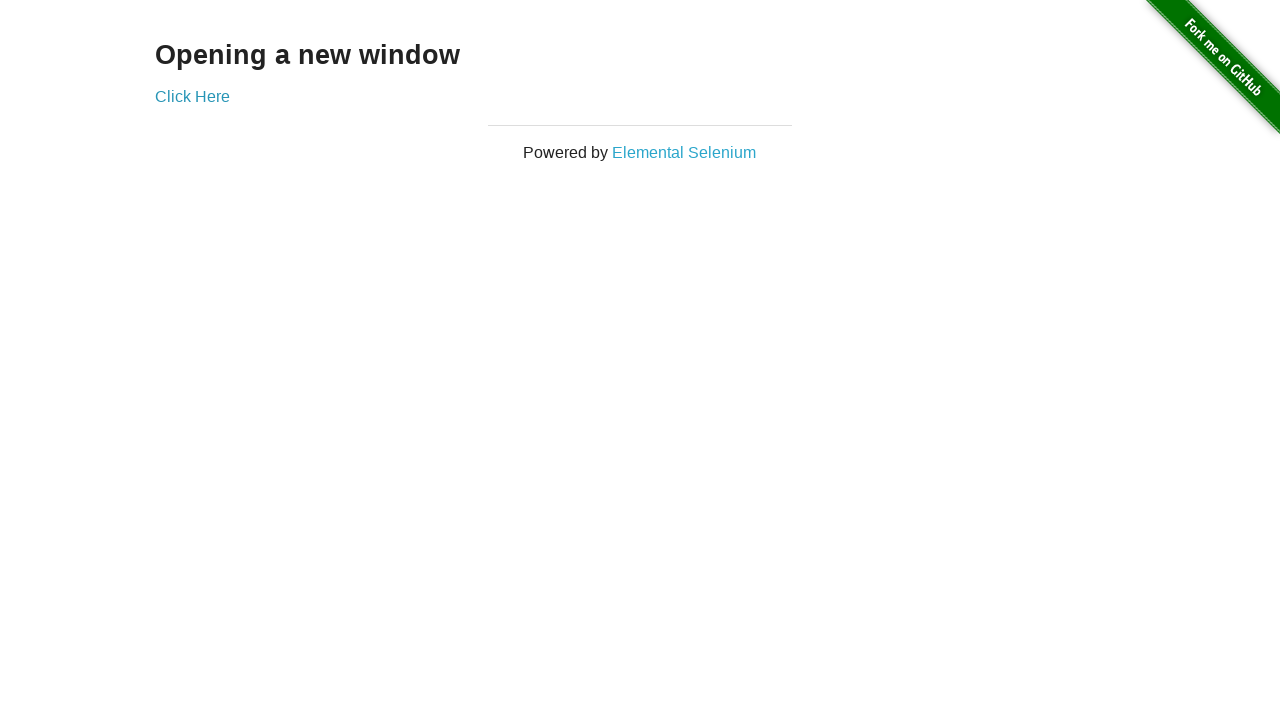

New window opened and captured
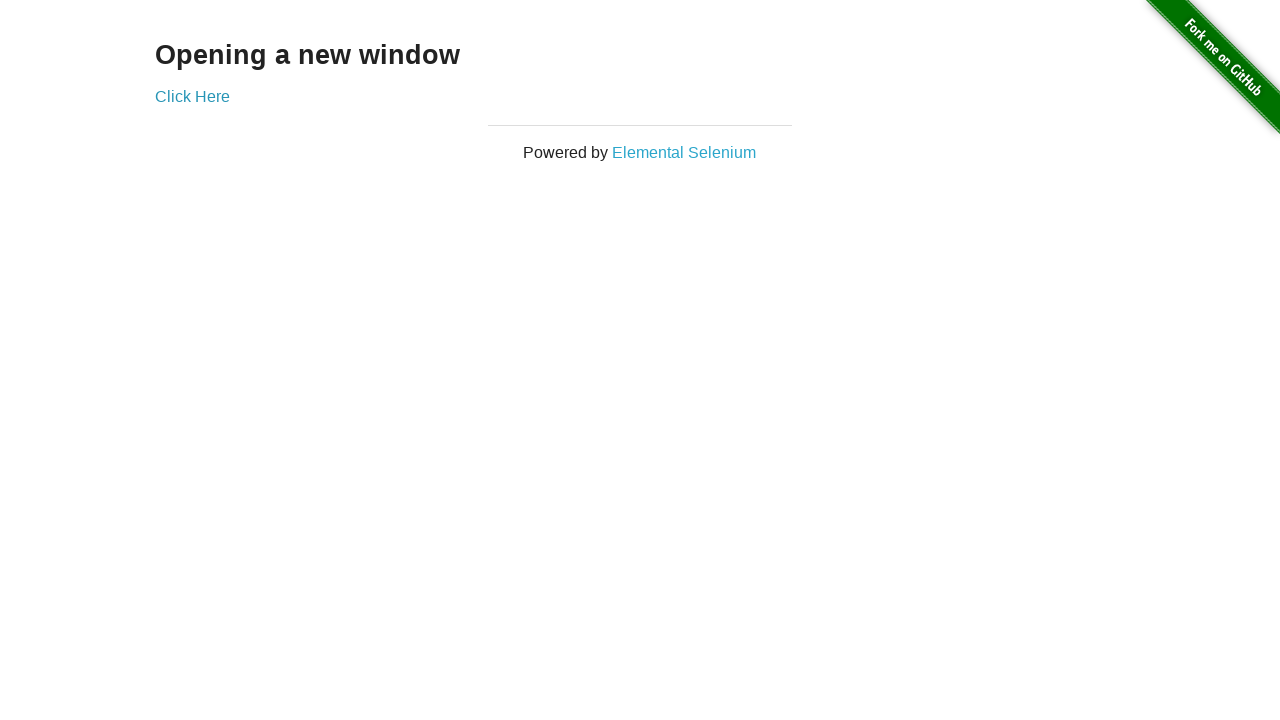

New page fully loaded
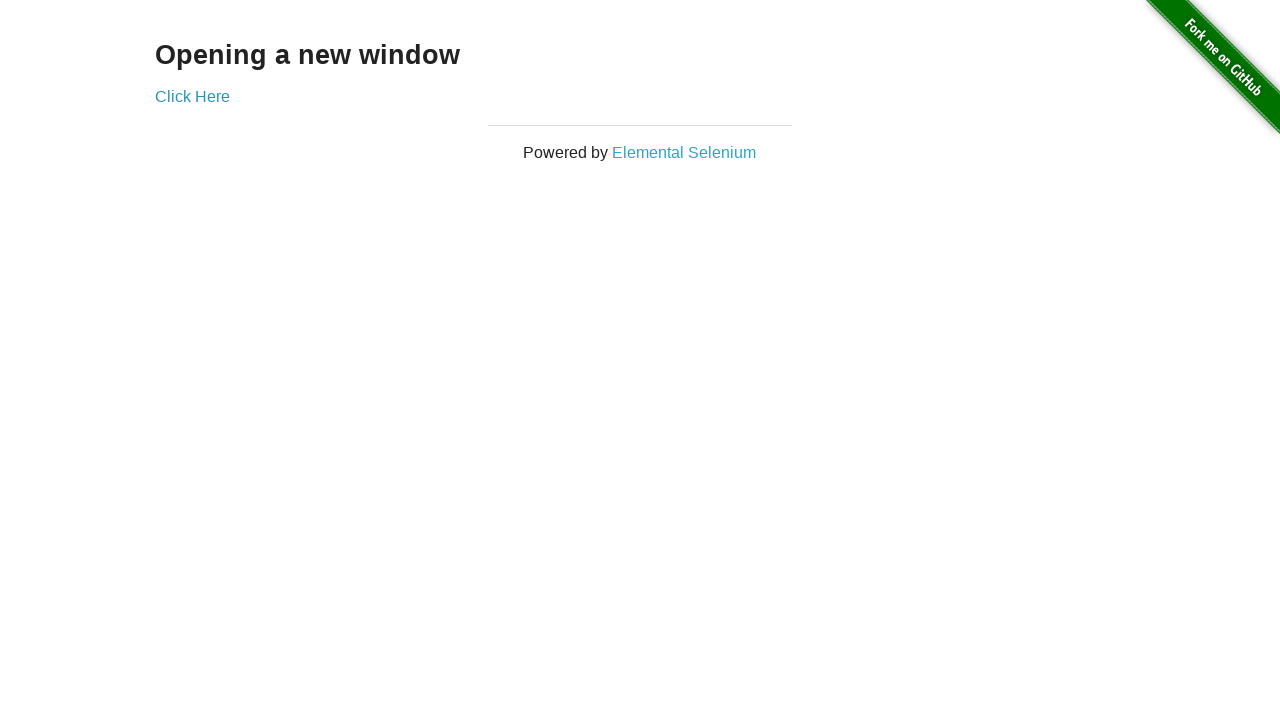

Retrieved text from child window: '
  New Window
'
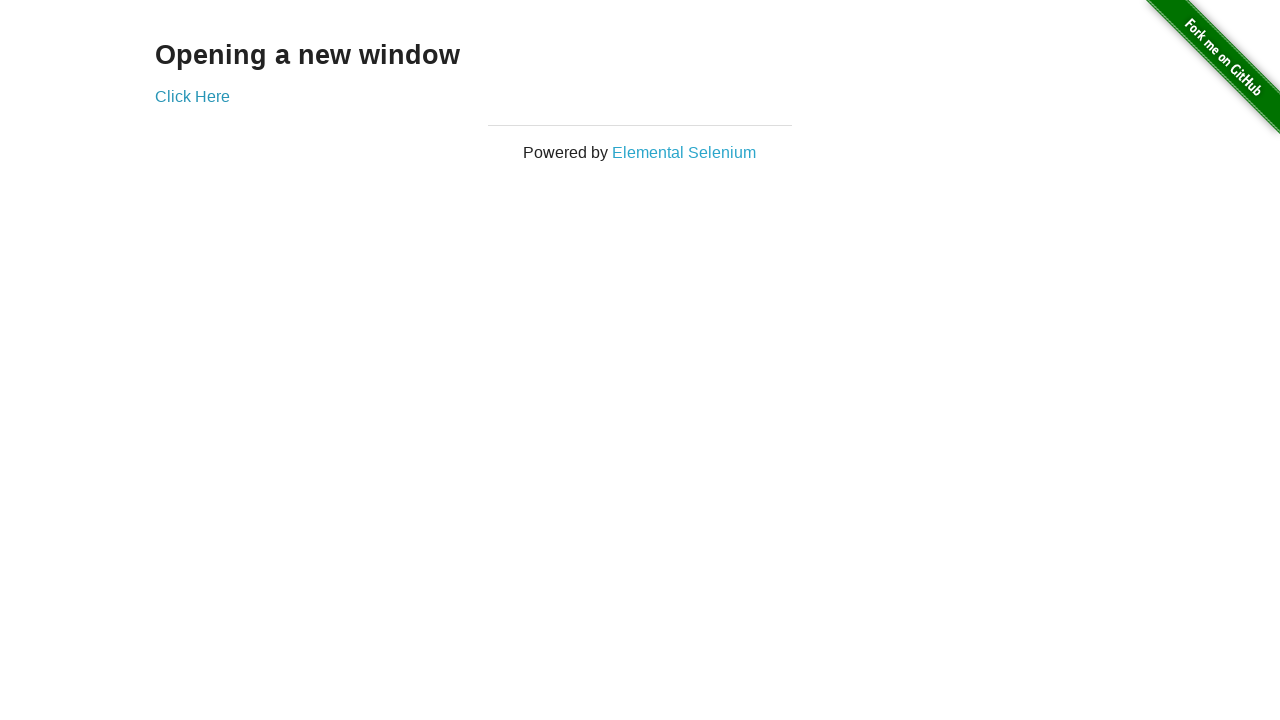

Retrieved text from parent window: 'Opening a new window'
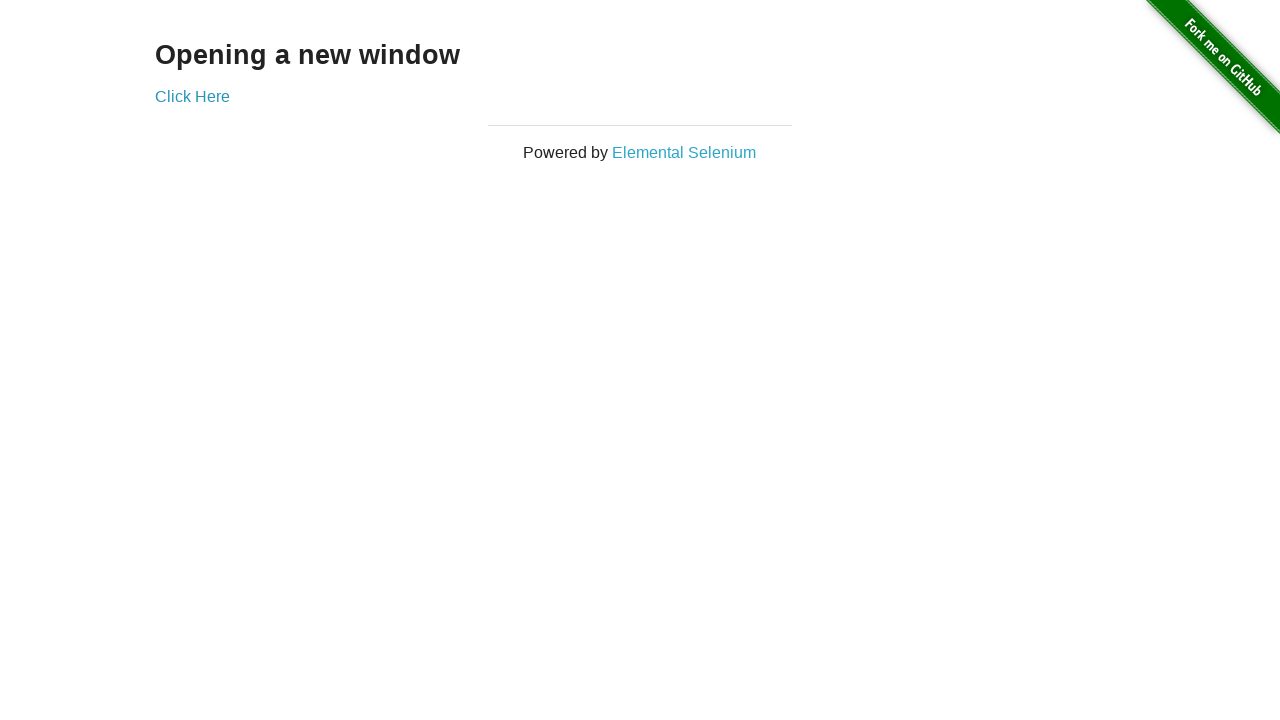

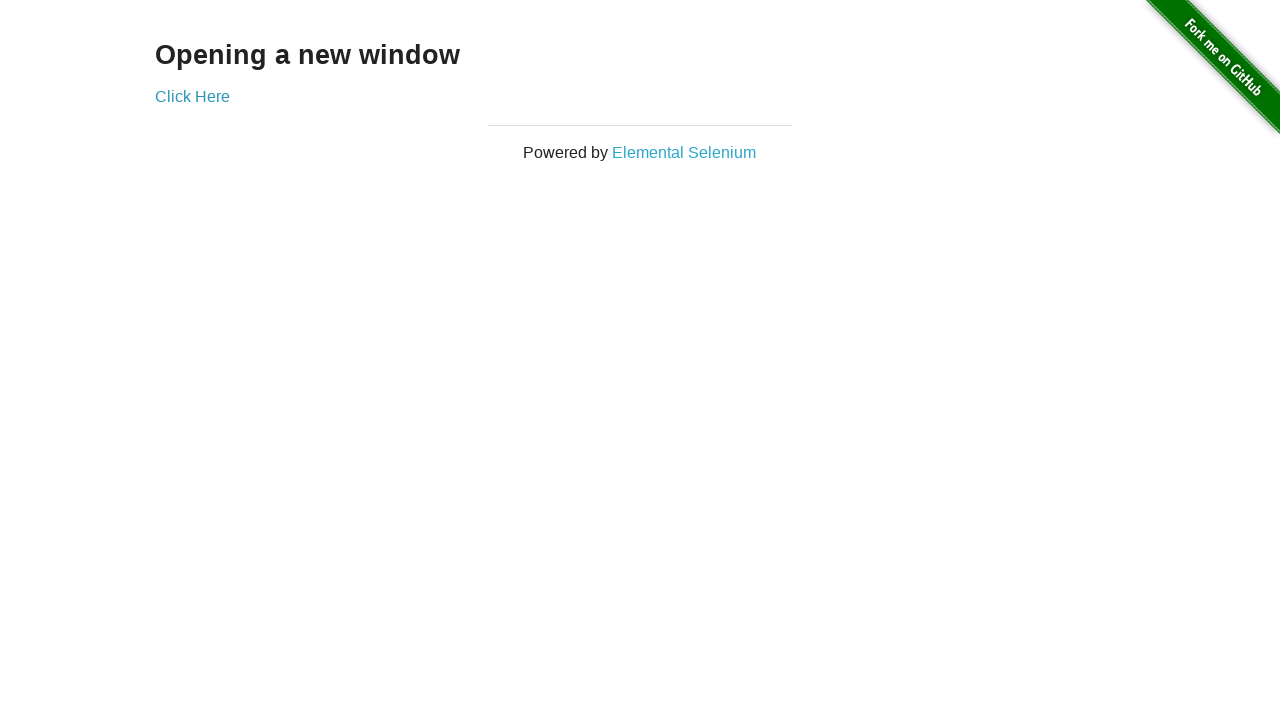